Navigates to the LMS website and clicks on "My Account" menu item to verify navigation

Starting URL: https://alchemy.hguy.co/lms

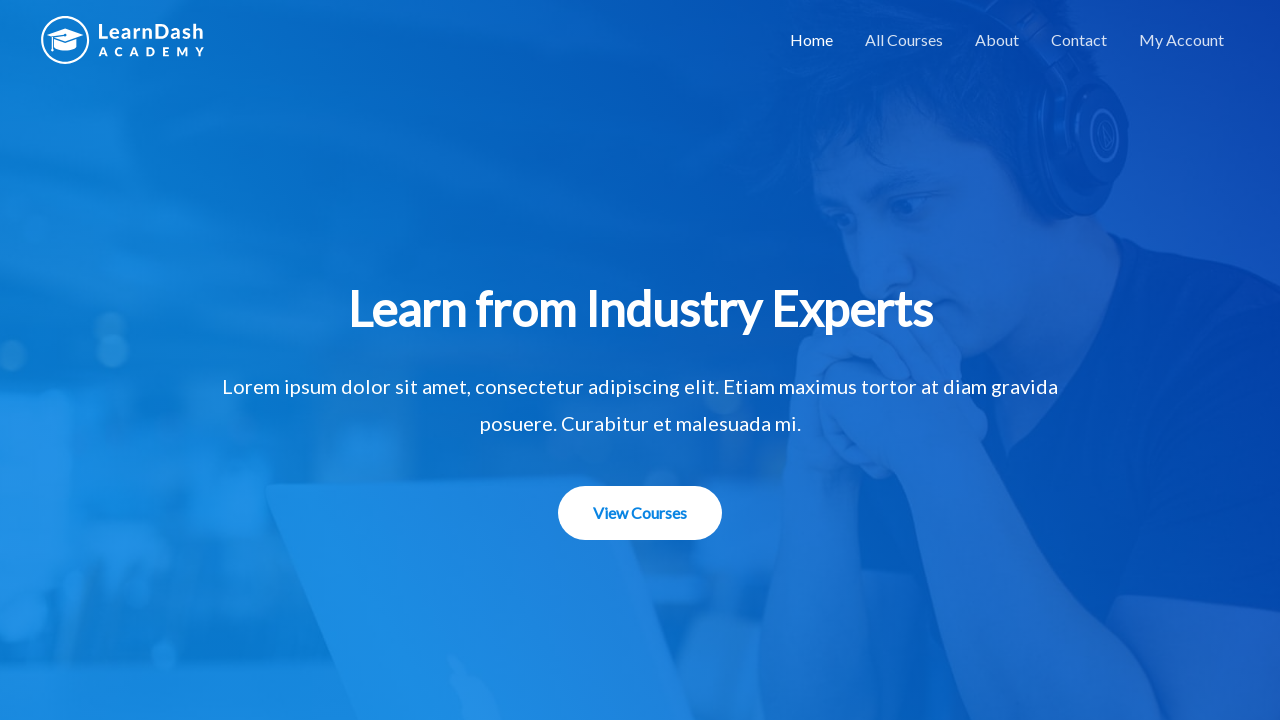

Navigated to LMS website at https://alchemy.hguy.co/lms
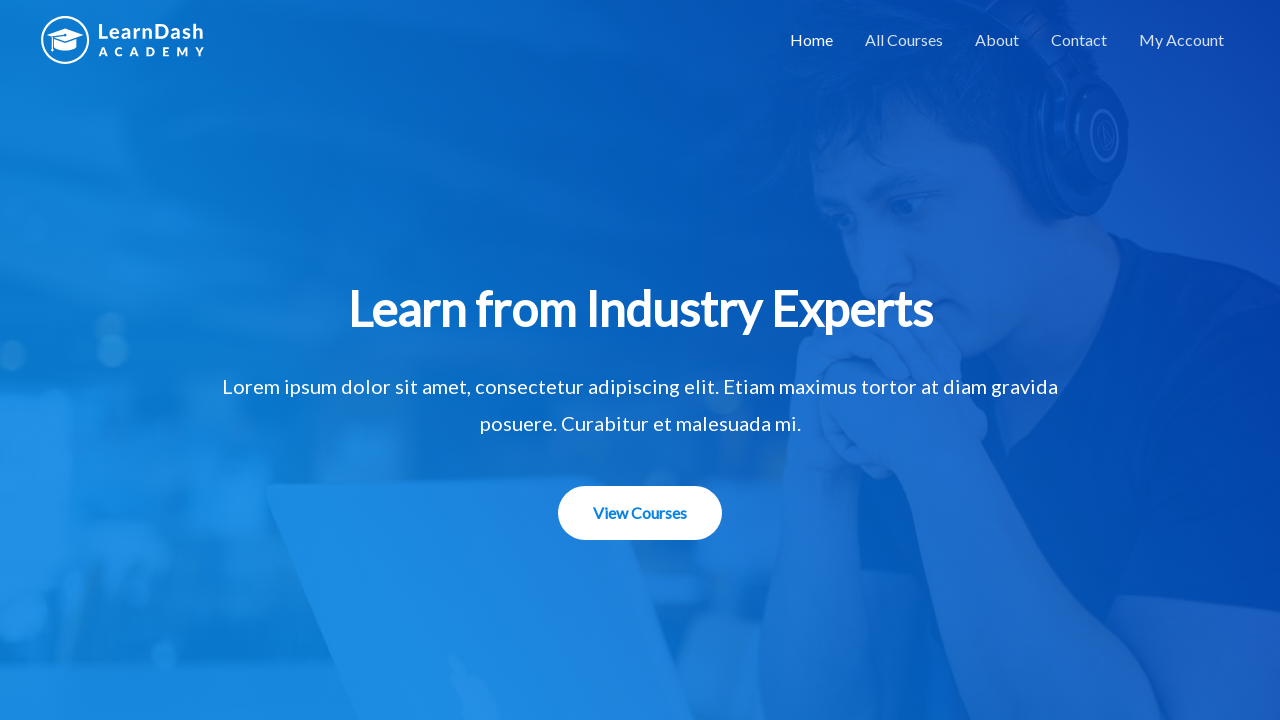

Clicked on 'My Account' menu item at (1182, 40) on xpath=//ul[@id='primary-menu']//li[@id='menu-item-1507']
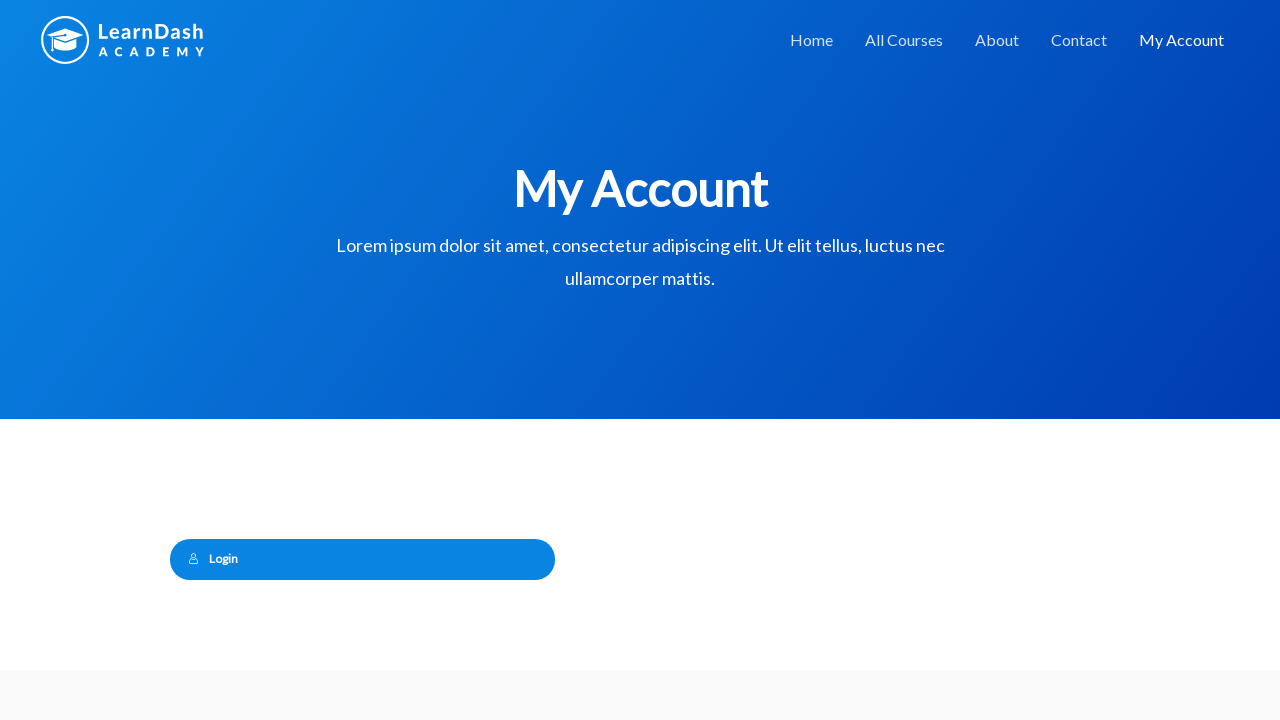

Waited for page load to complete (networkidle)
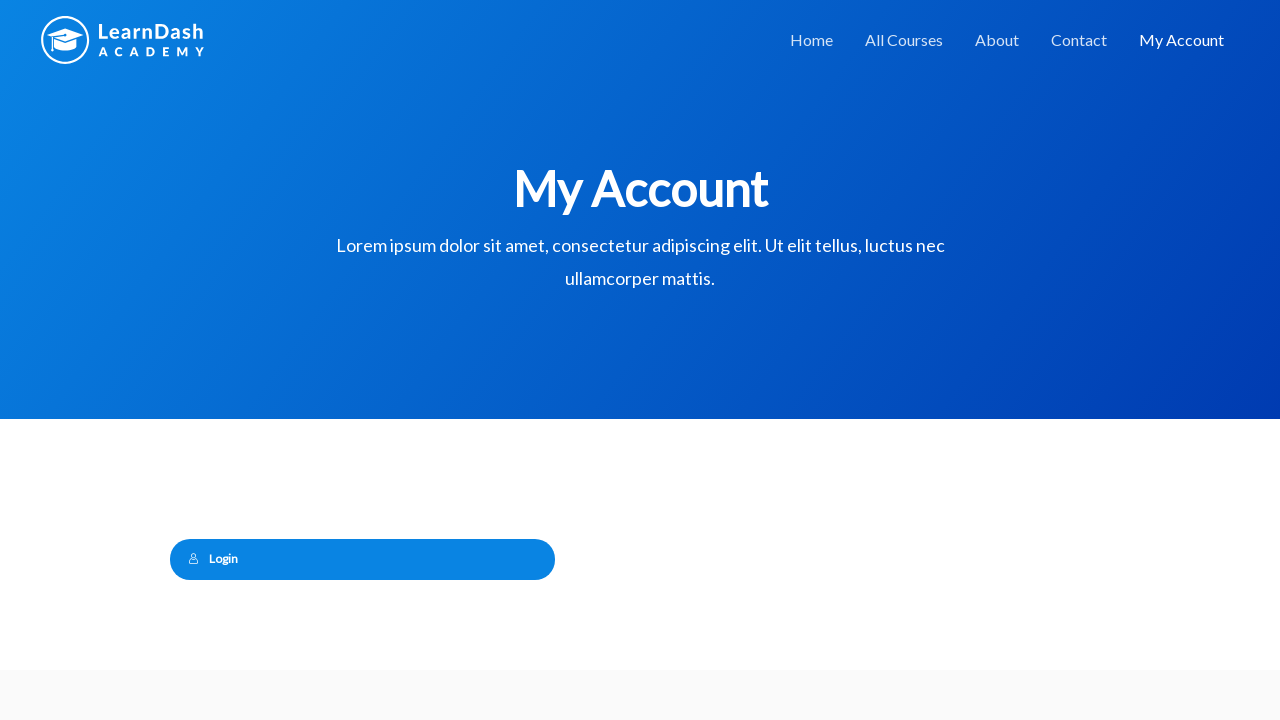

Verified page title is 'My Account – Alchemy LMS'
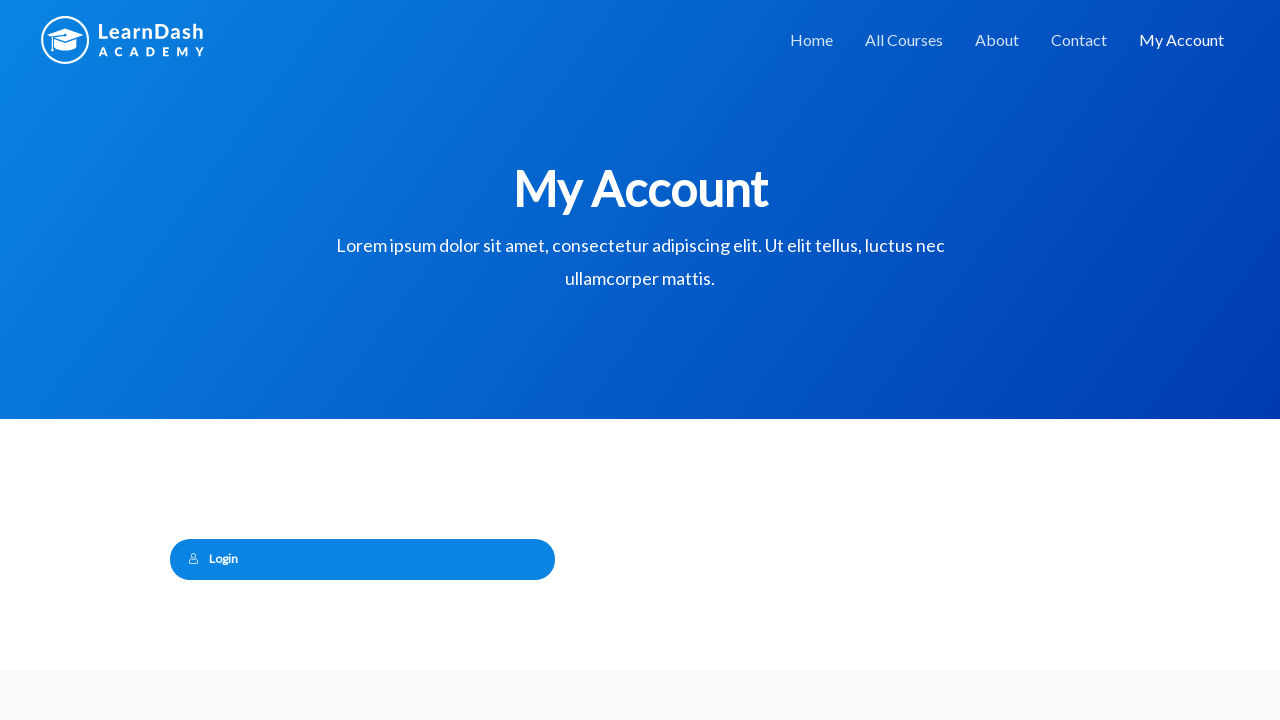

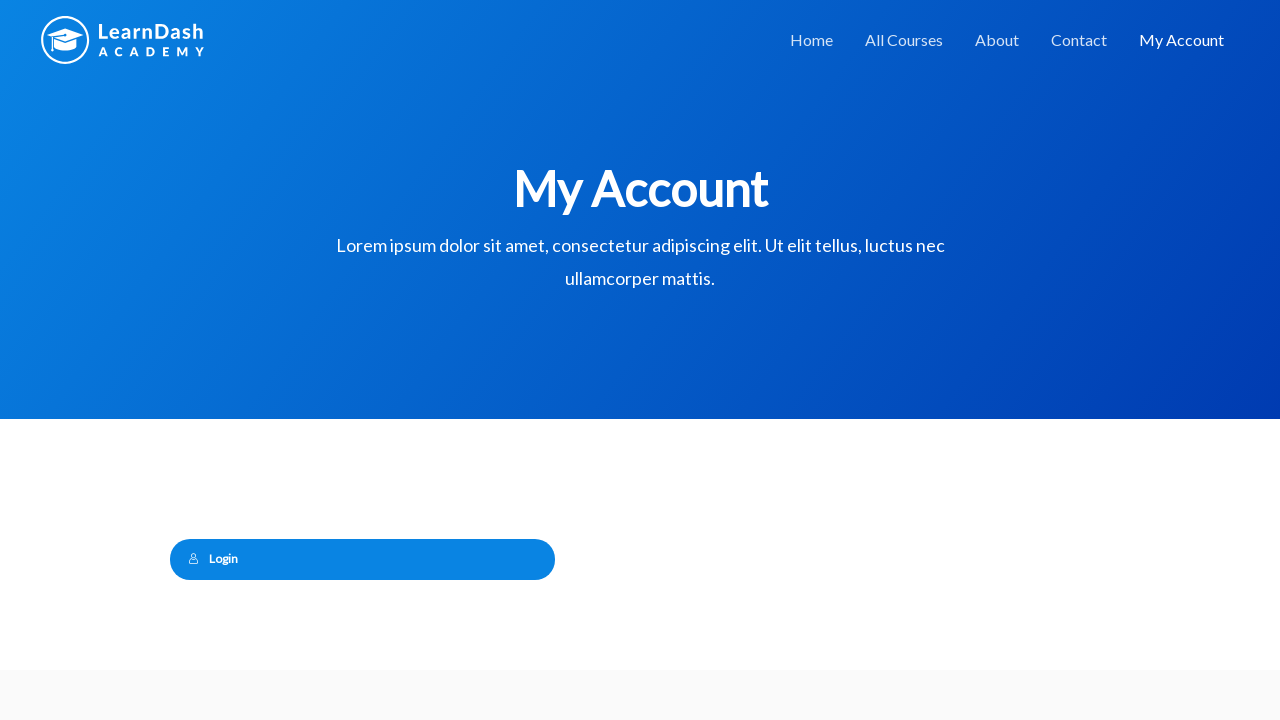